Tests adding multiple tasks rapidly in succession and verifies all tasks are added correctly.

Starting URL: https://todomvc.com/examples/typescript-react/#/

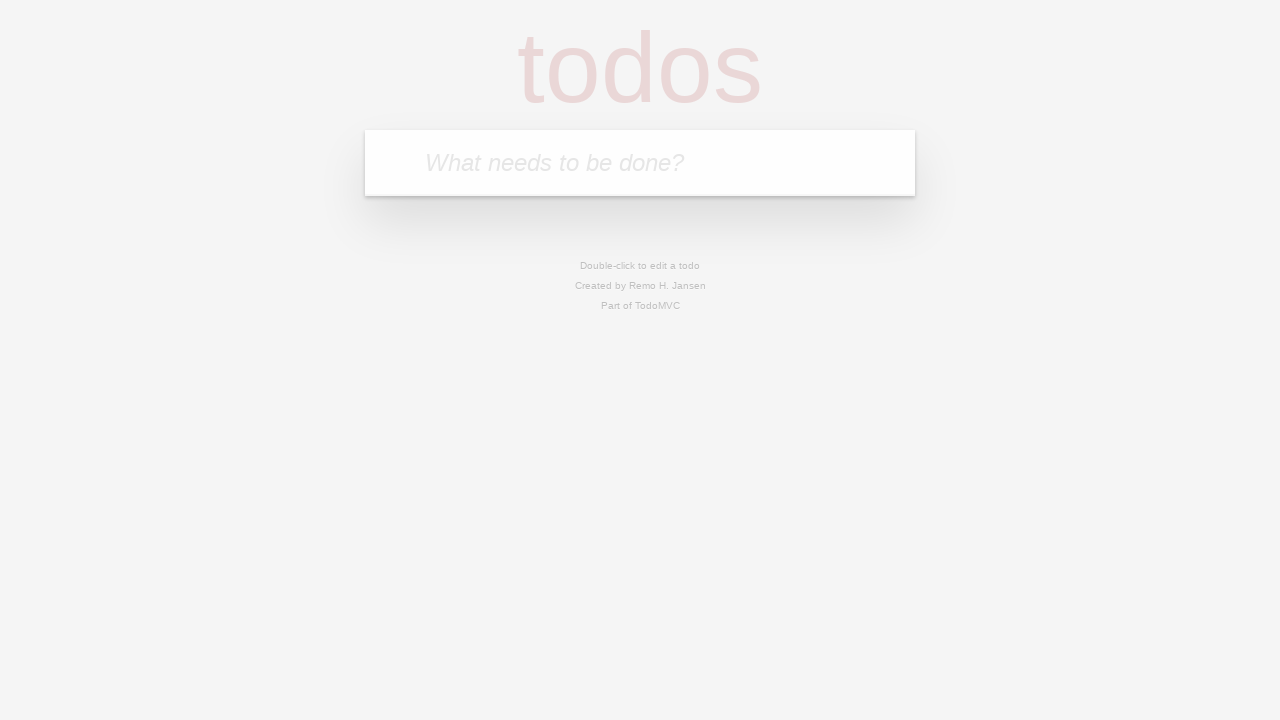

Located input field for task 'Quick task 1'
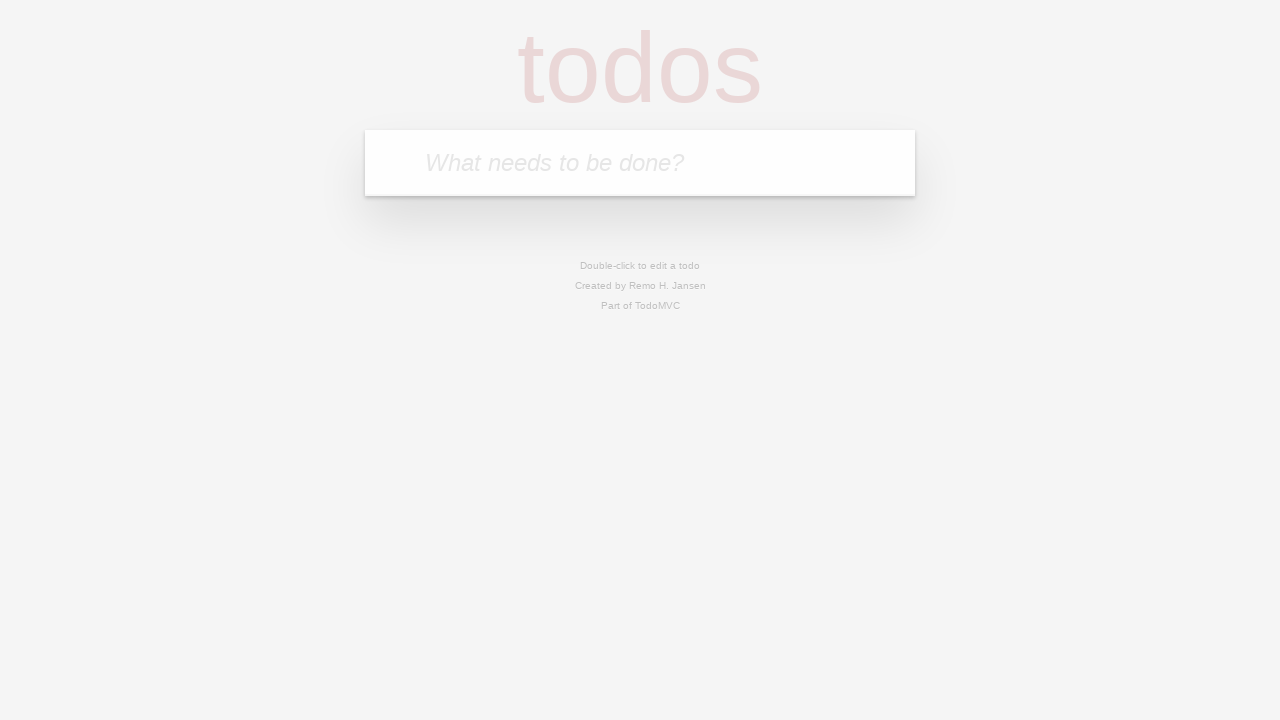

Filled input field with task 'Quick task 1' on internal:attr=[placeholder="What needs to be done?"i]
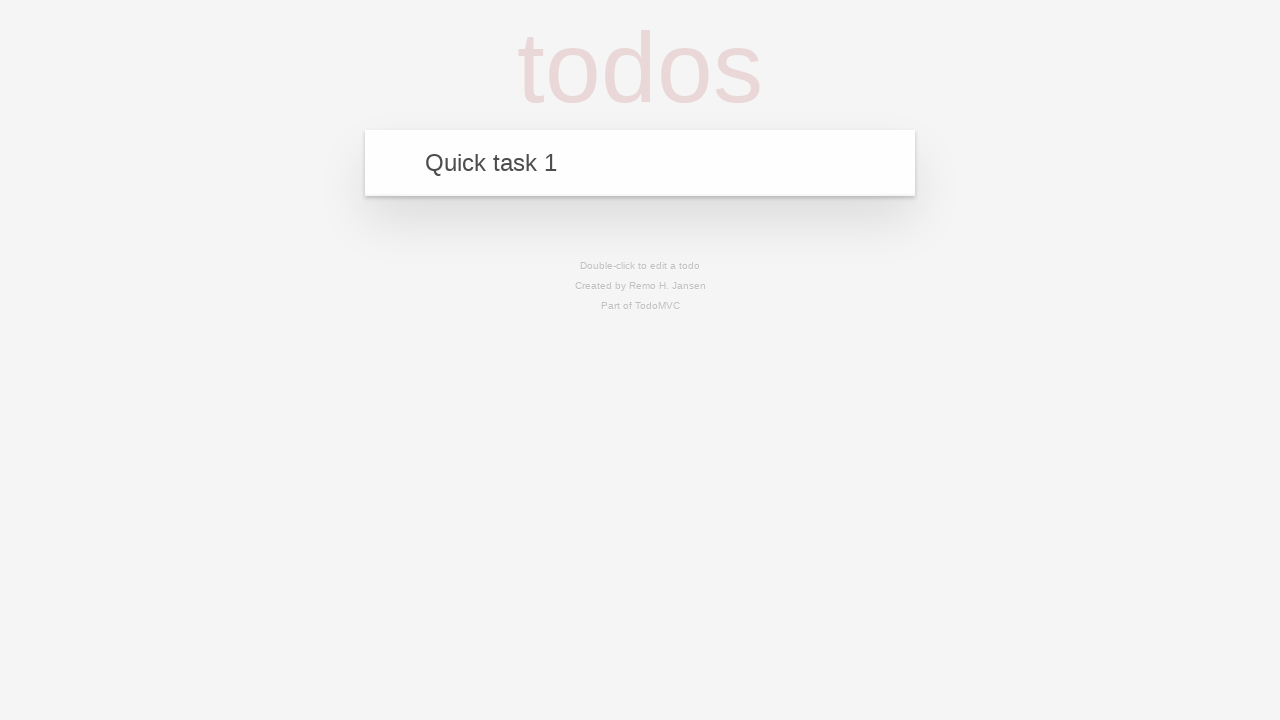

Pressed Enter to add task 'Quick task 1' on internal:attr=[placeholder="What needs to be done?"i]
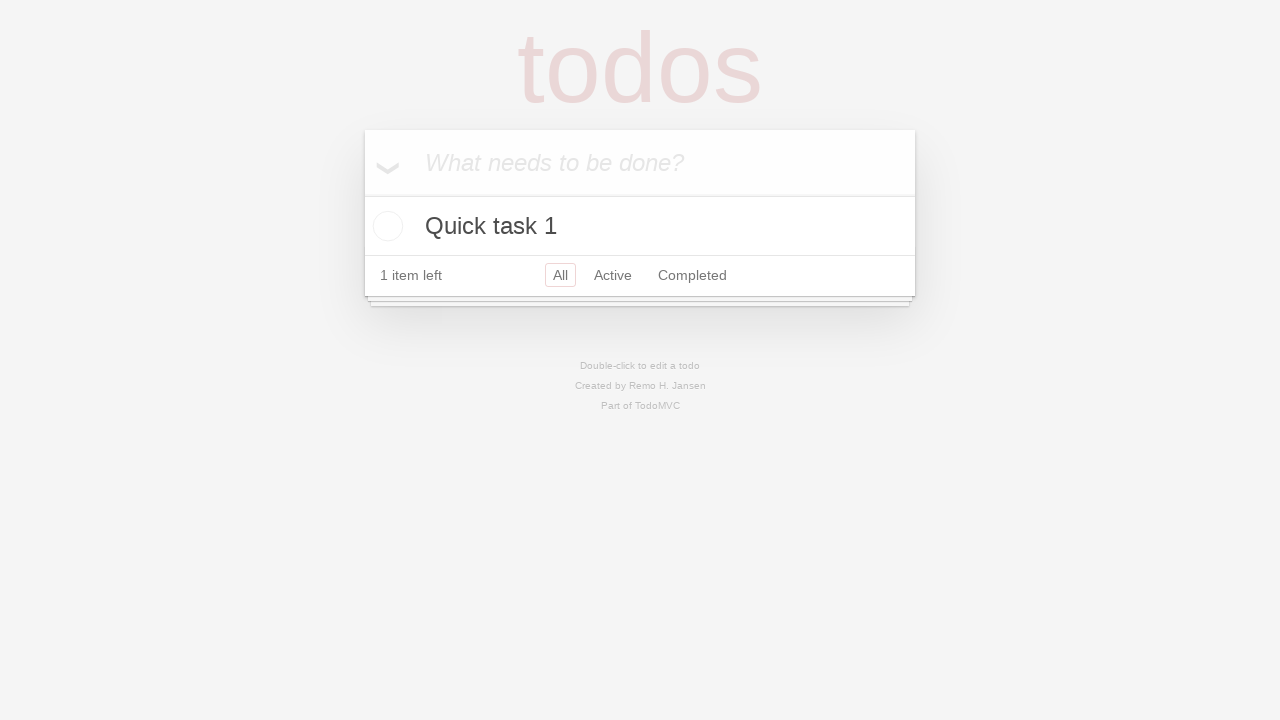

Located input field for task 'Quick task 2'
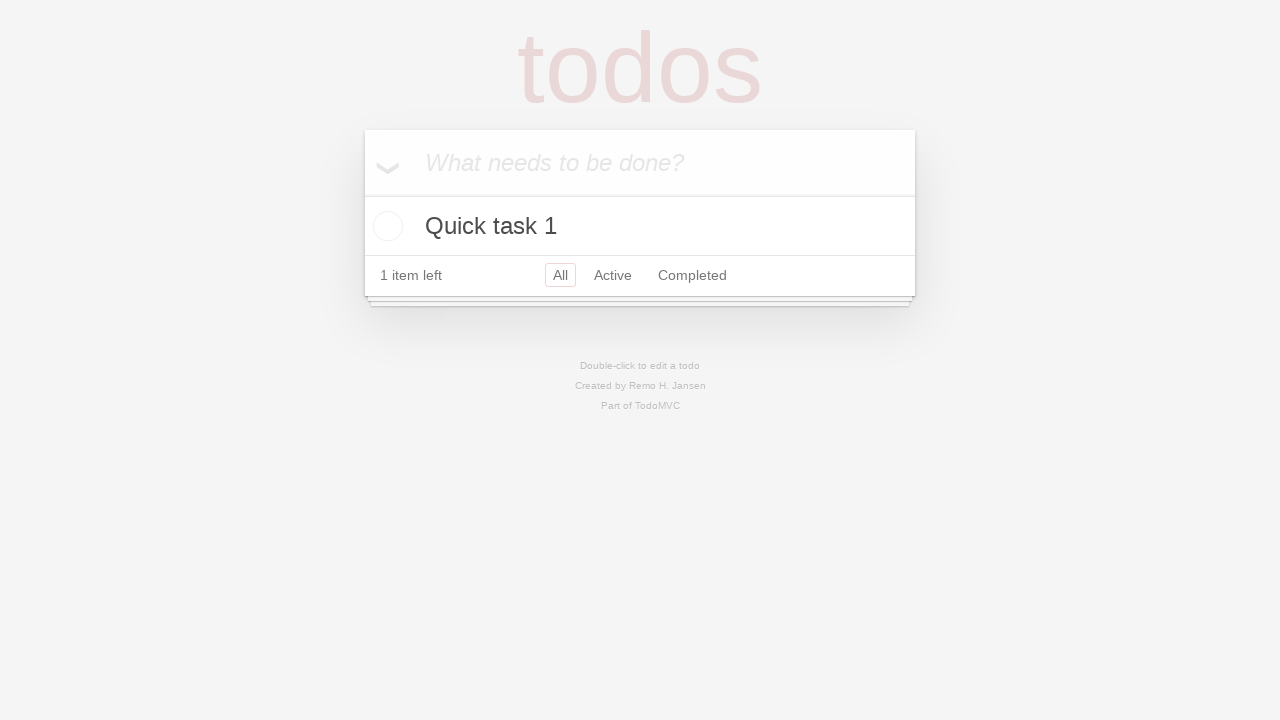

Filled input field with task 'Quick task 2' on internal:attr=[placeholder="What needs to be done?"i]
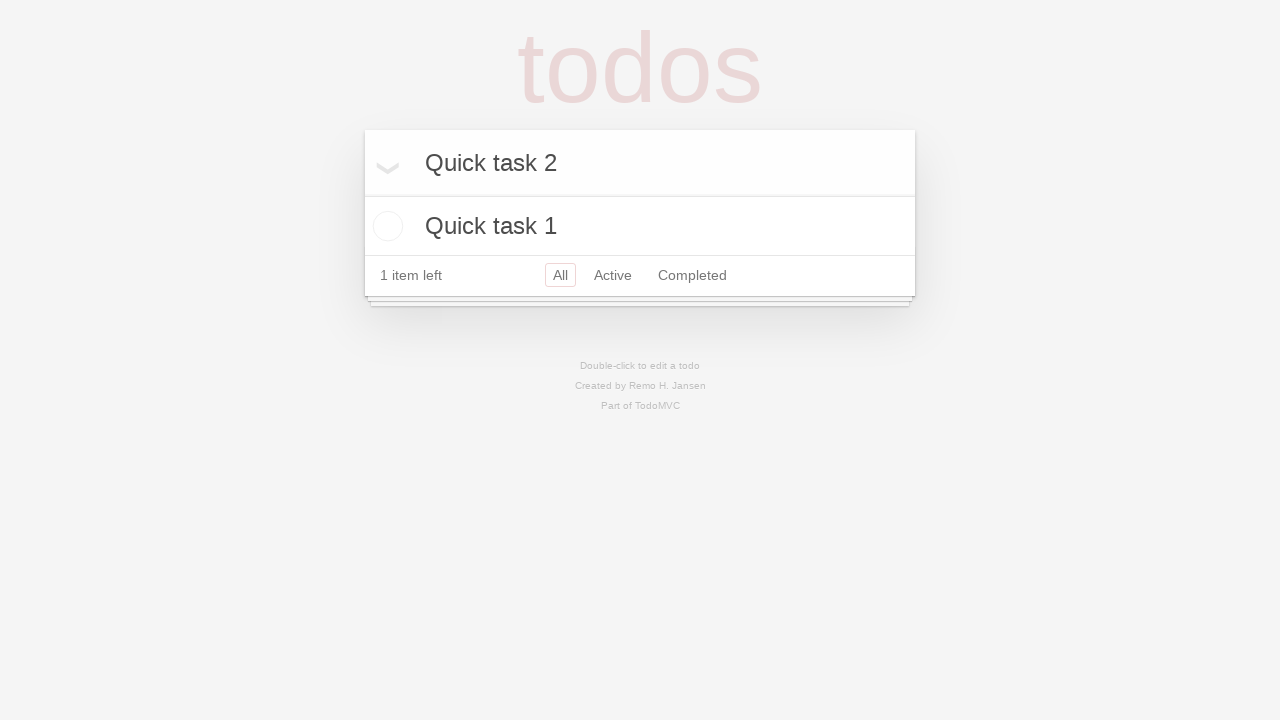

Pressed Enter to add task 'Quick task 2' on internal:attr=[placeholder="What needs to be done?"i]
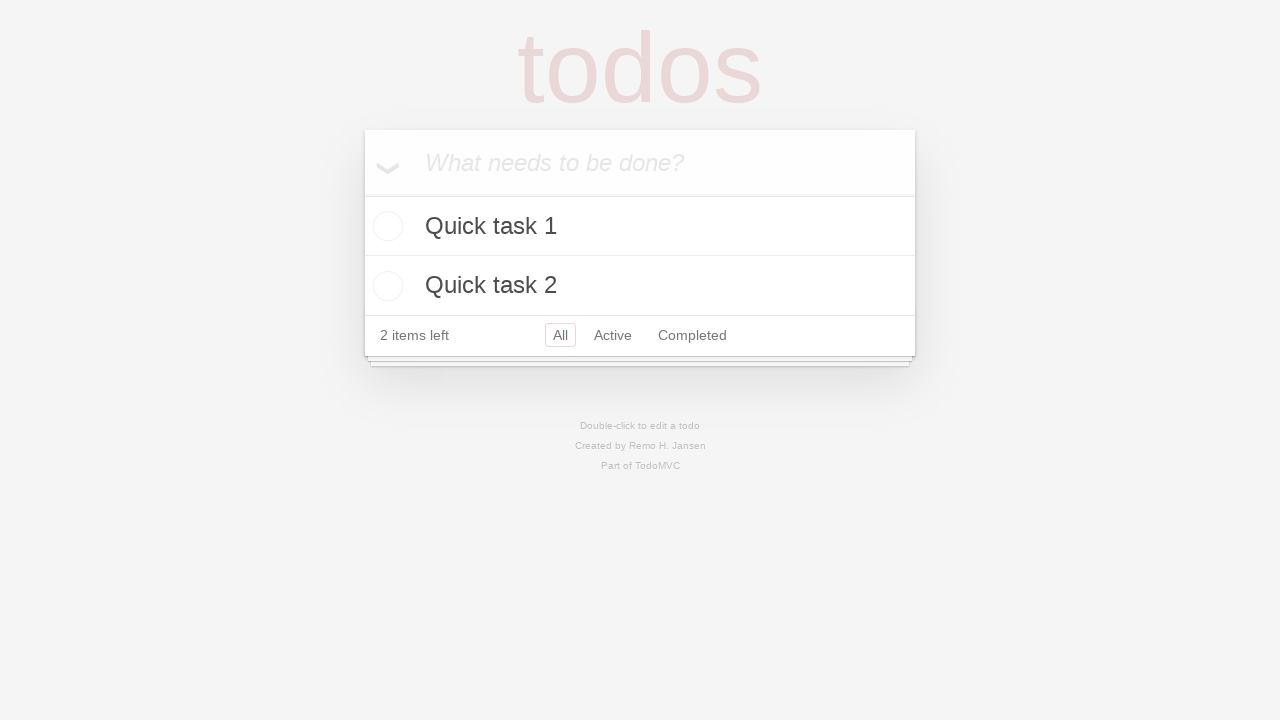

Located input field for task 'Quick task 3'
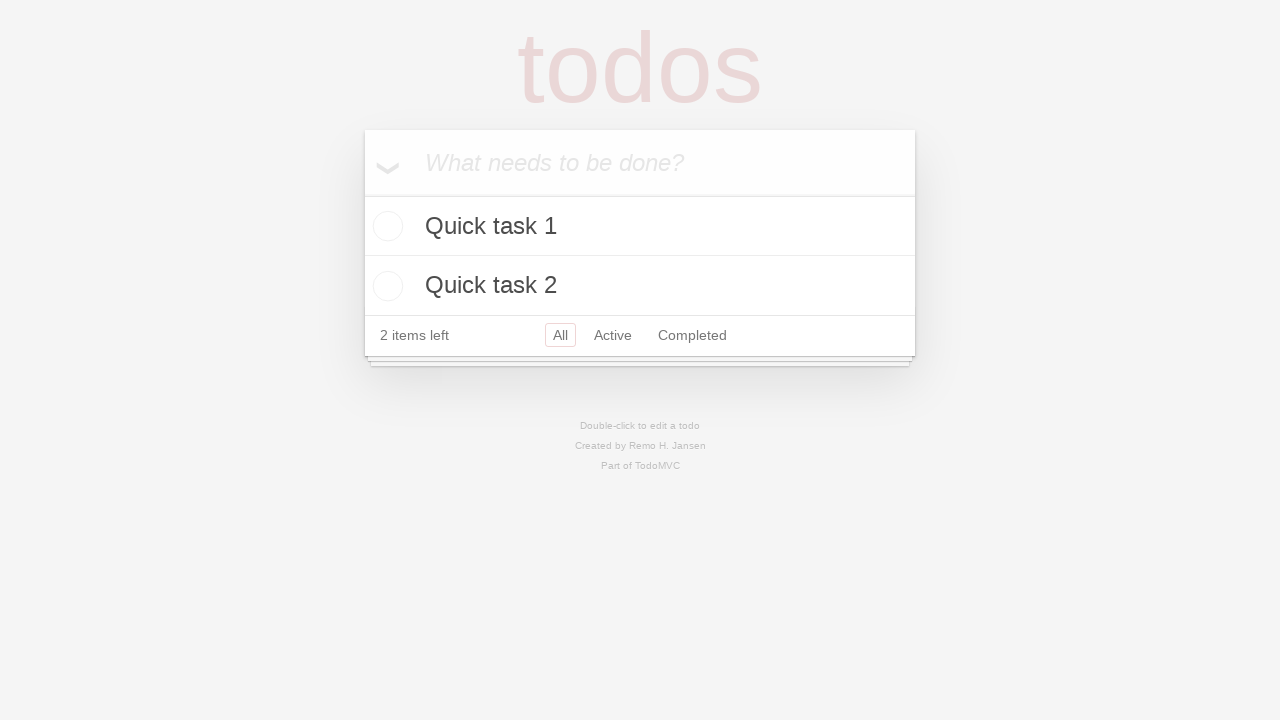

Filled input field with task 'Quick task 3' on internal:attr=[placeholder="What needs to be done?"i]
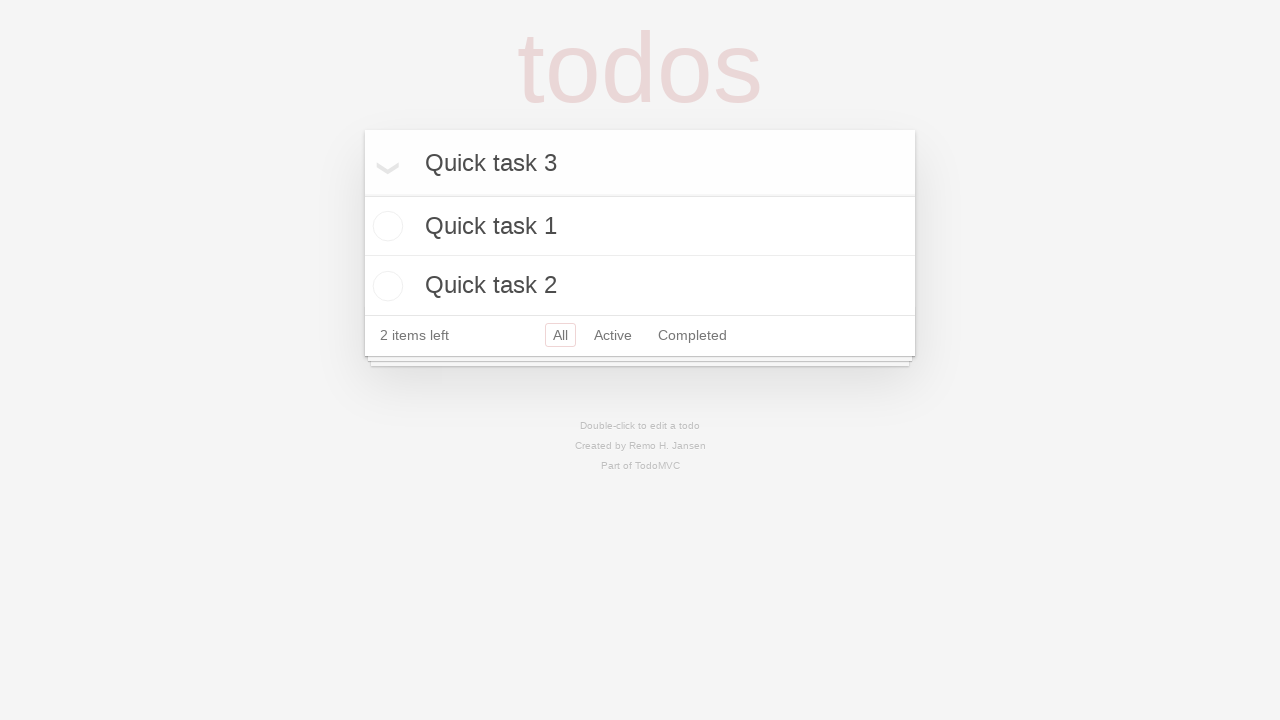

Pressed Enter to add task 'Quick task 3' on internal:attr=[placeholder="What needs to be done?"i]
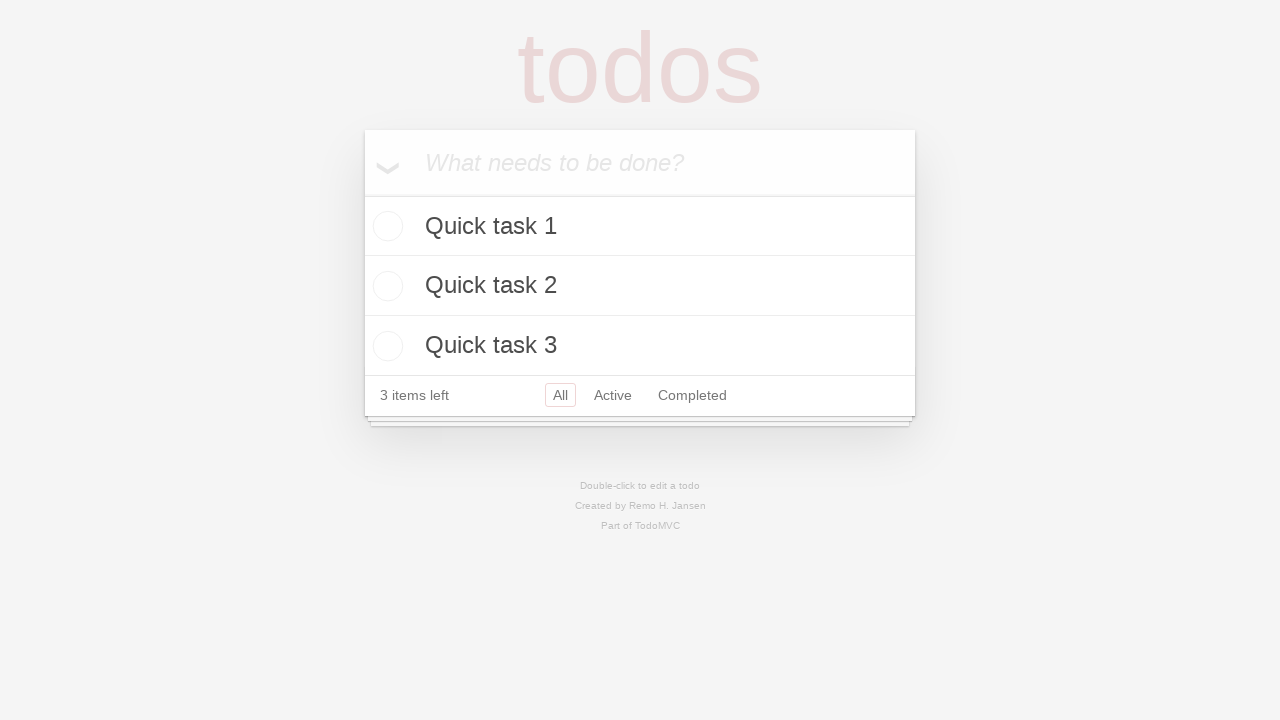

Located input field for task 'Quick task 4'
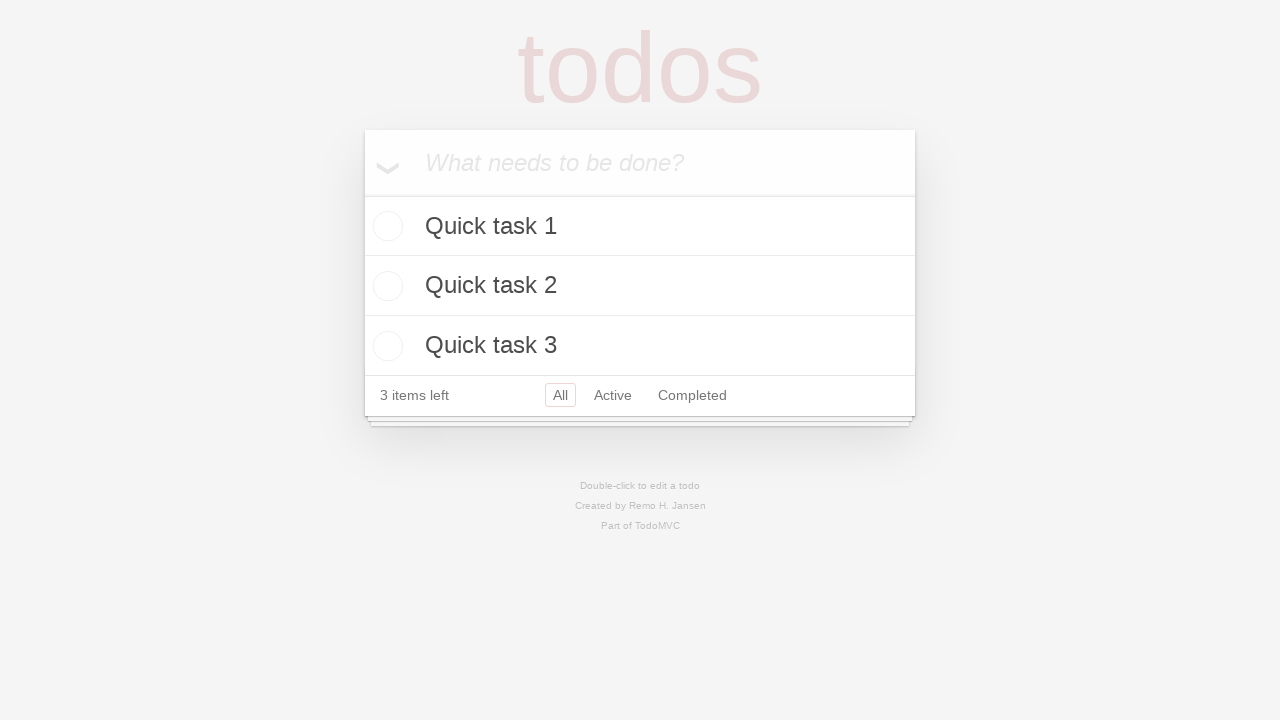

Filled input field with task 'Quick task 4' on internal:attr=[placeholder="What needs to be done?"i]
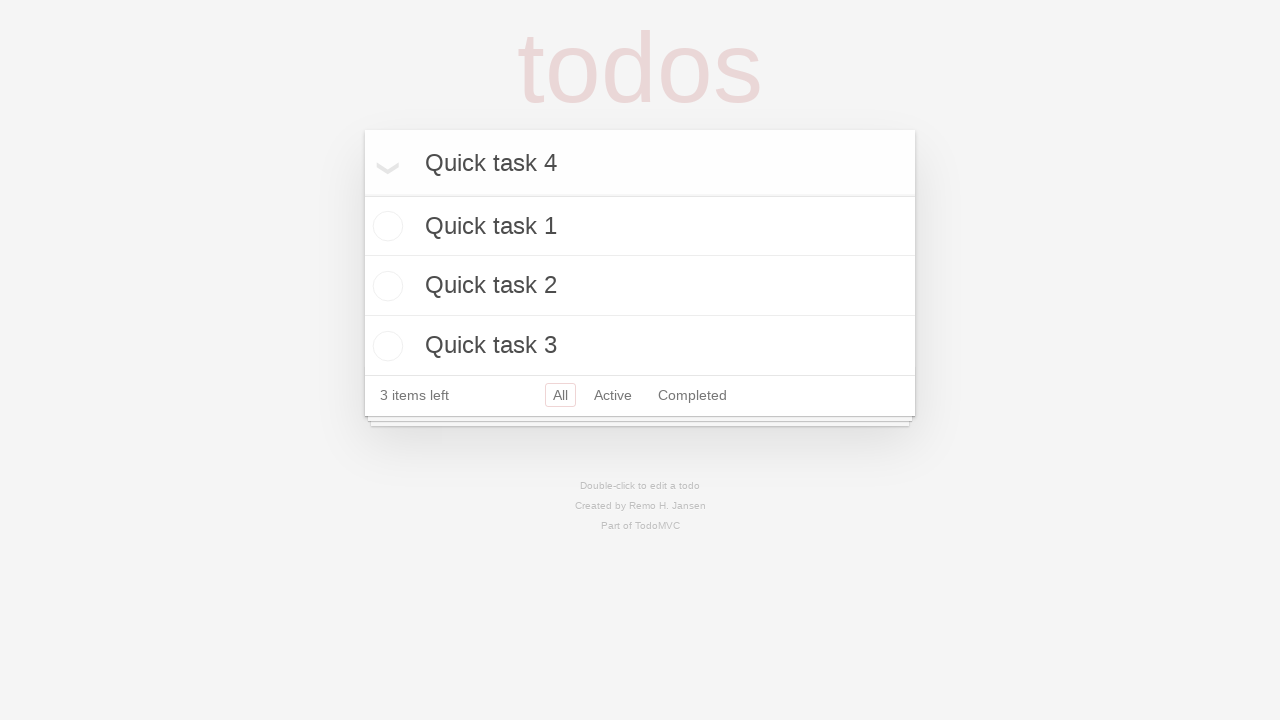

Pressed Enter to add task 'Quick task 4' on internal:attr=[placeholder="What needs to be done?"i]
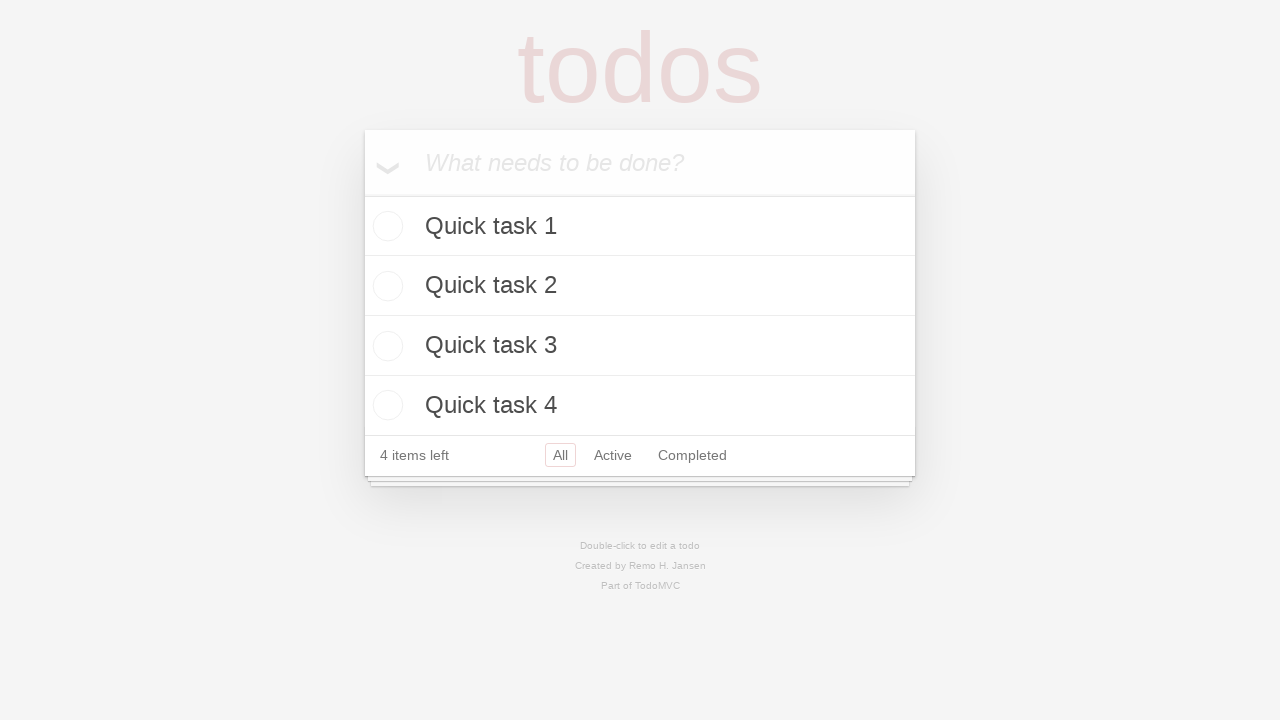

Located input field for task 'Quick task 5'
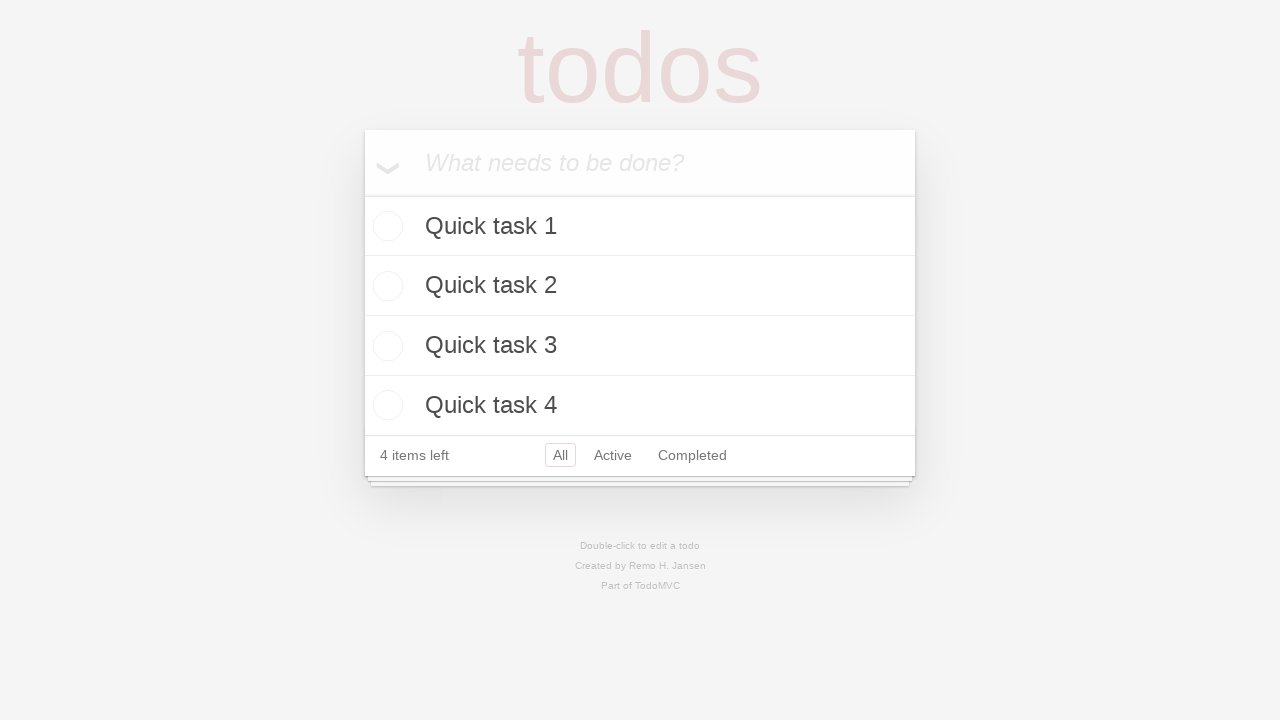

Filled input field with task 'Quick task 5' on internal:attr=[placeholder="What needs to be done?"i]
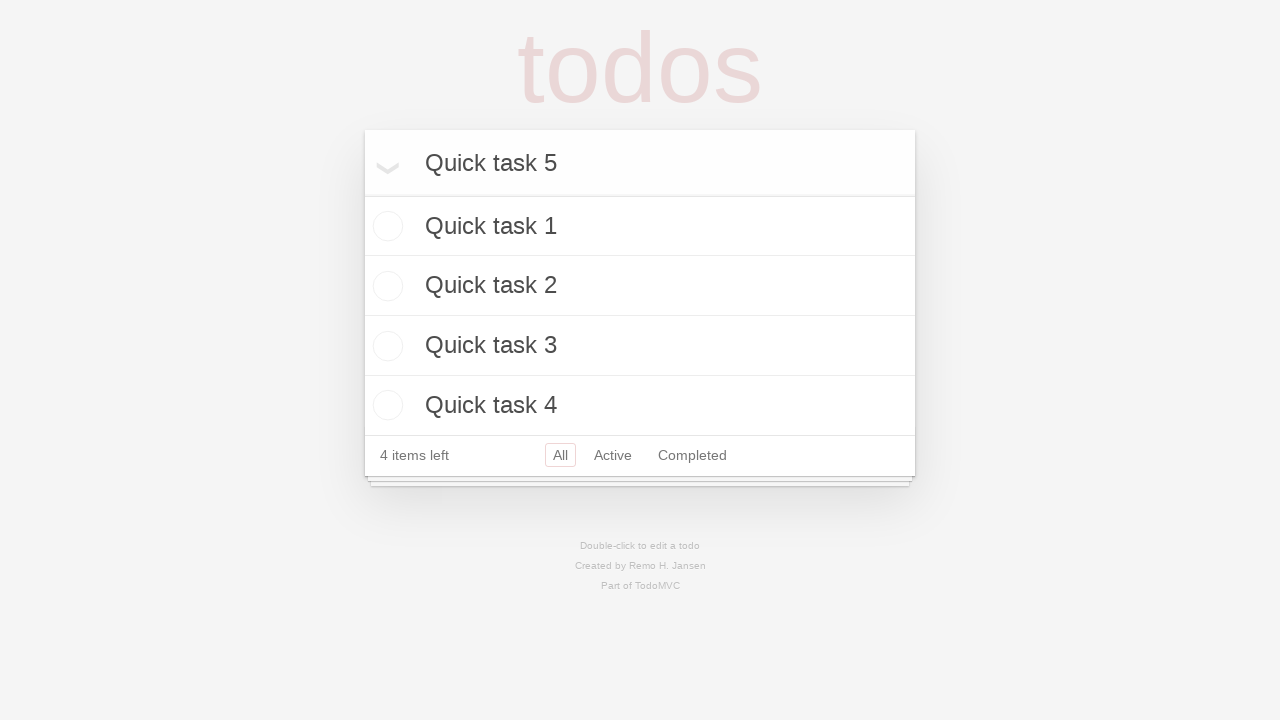

Pressed Enter to add task 'Quick task 5' on internal:attr=[placeholder="What needs to be done?"i]
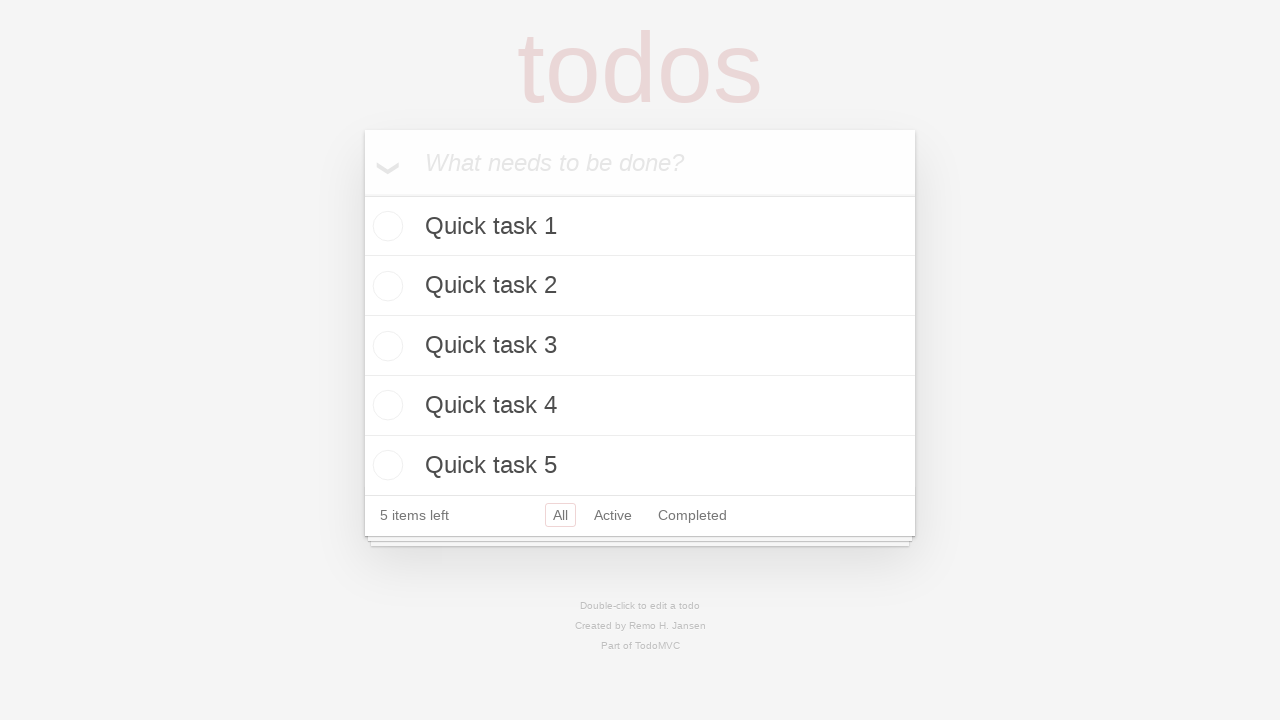

All 5 tasks have been added to the list
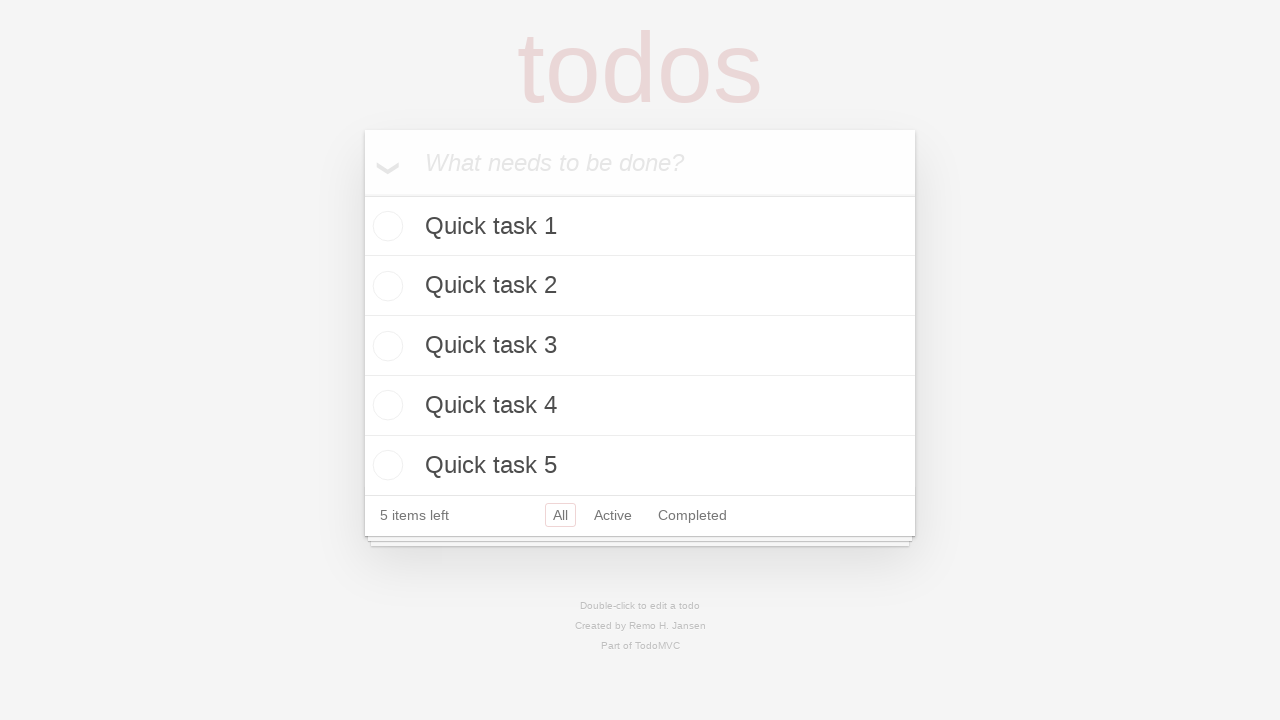

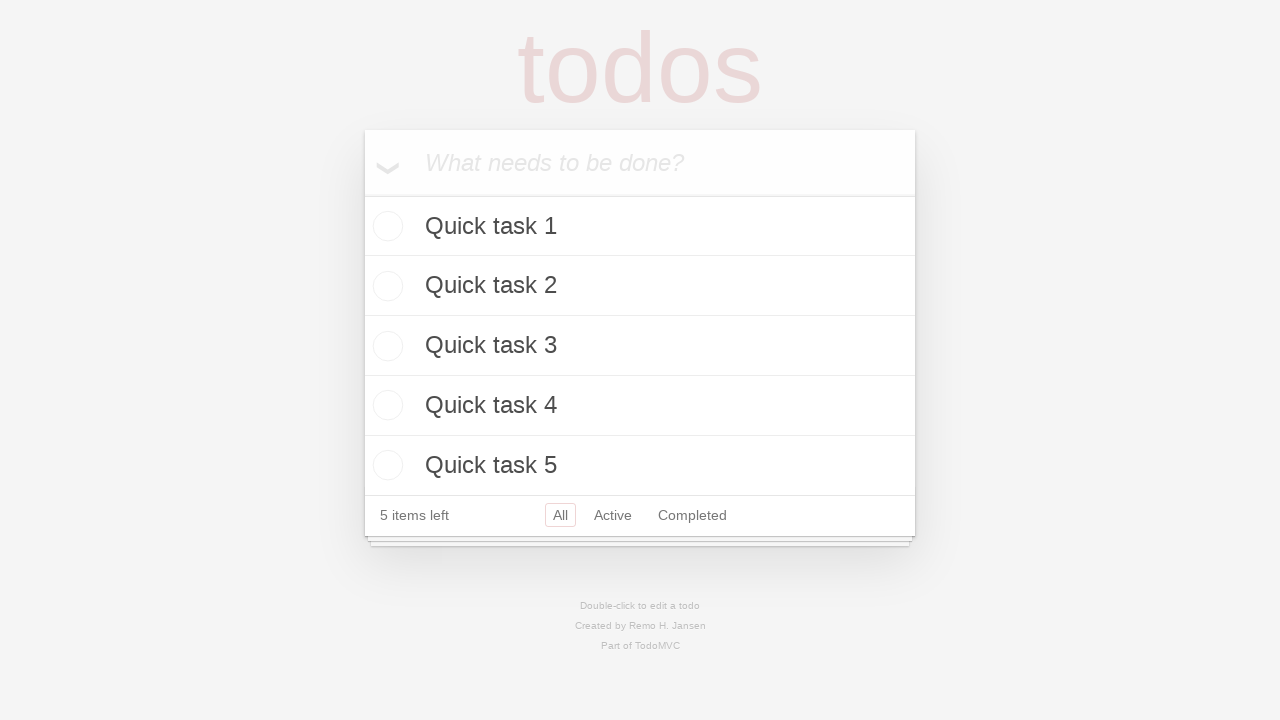